Verifies that clicking on different product categories (Phones, Laptops, Monitors) filters the displayed items

Starting URL: https://www.demoblaze.com/index.html

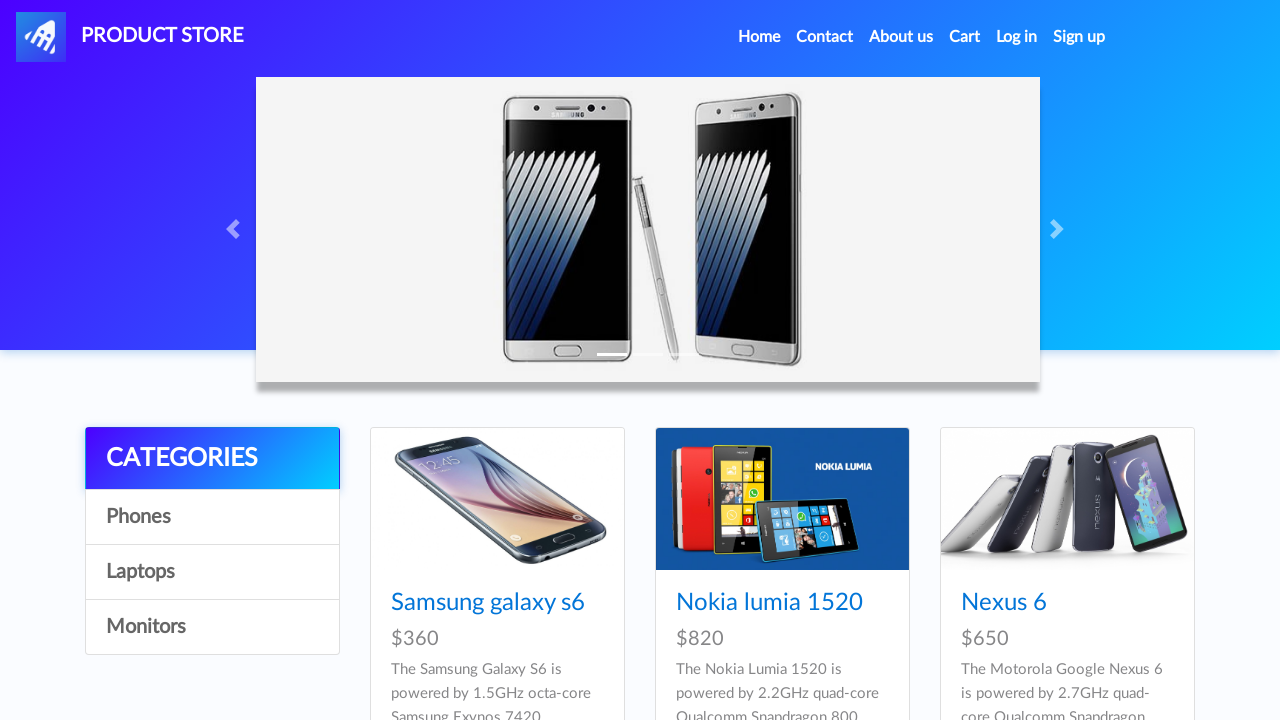

Clicked on CATEGORIES section at (212, 459) on a:has-text('CATEGORIES')
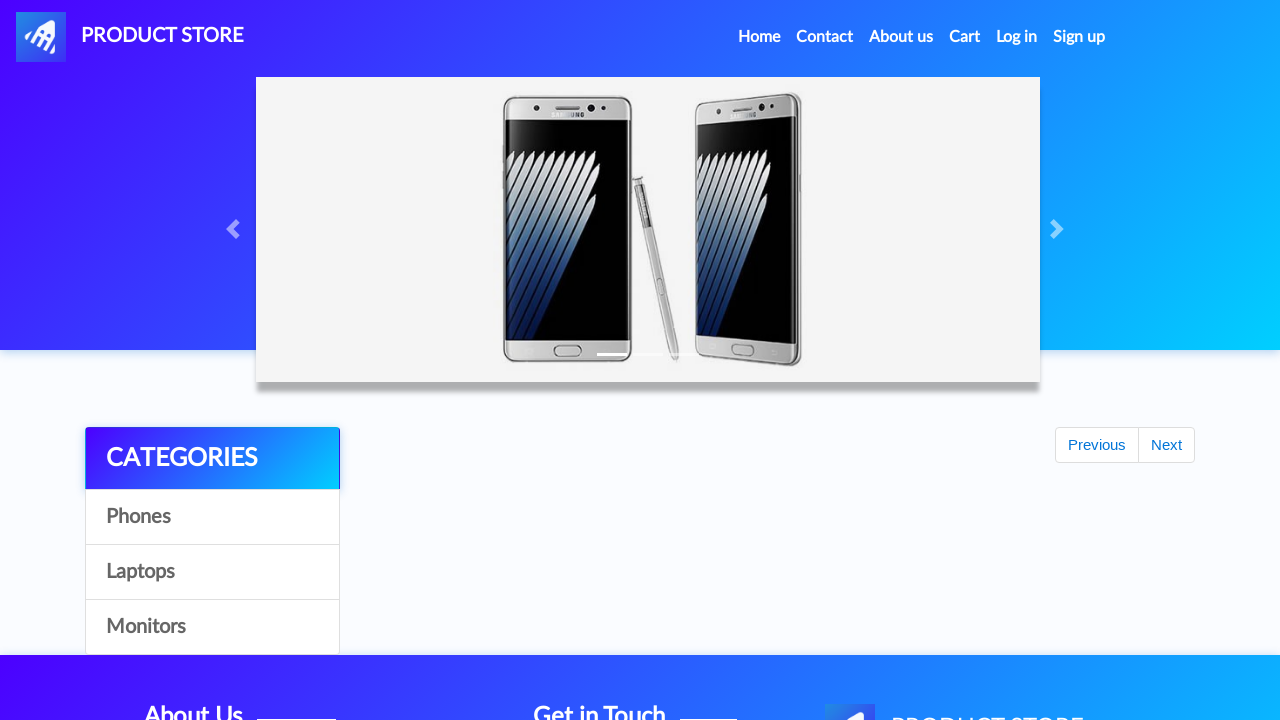

Product items loaded in the page
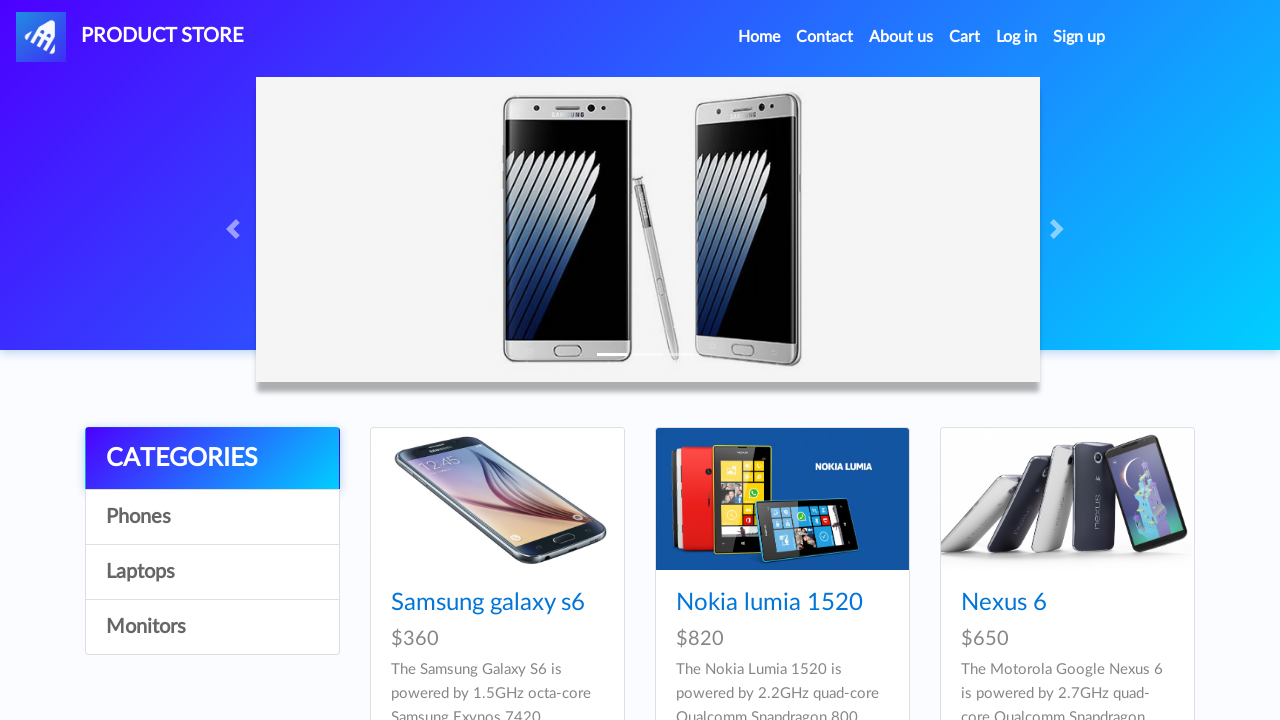

Clicked on Phones category filter at (212, 517) on a:has-text('Phones')
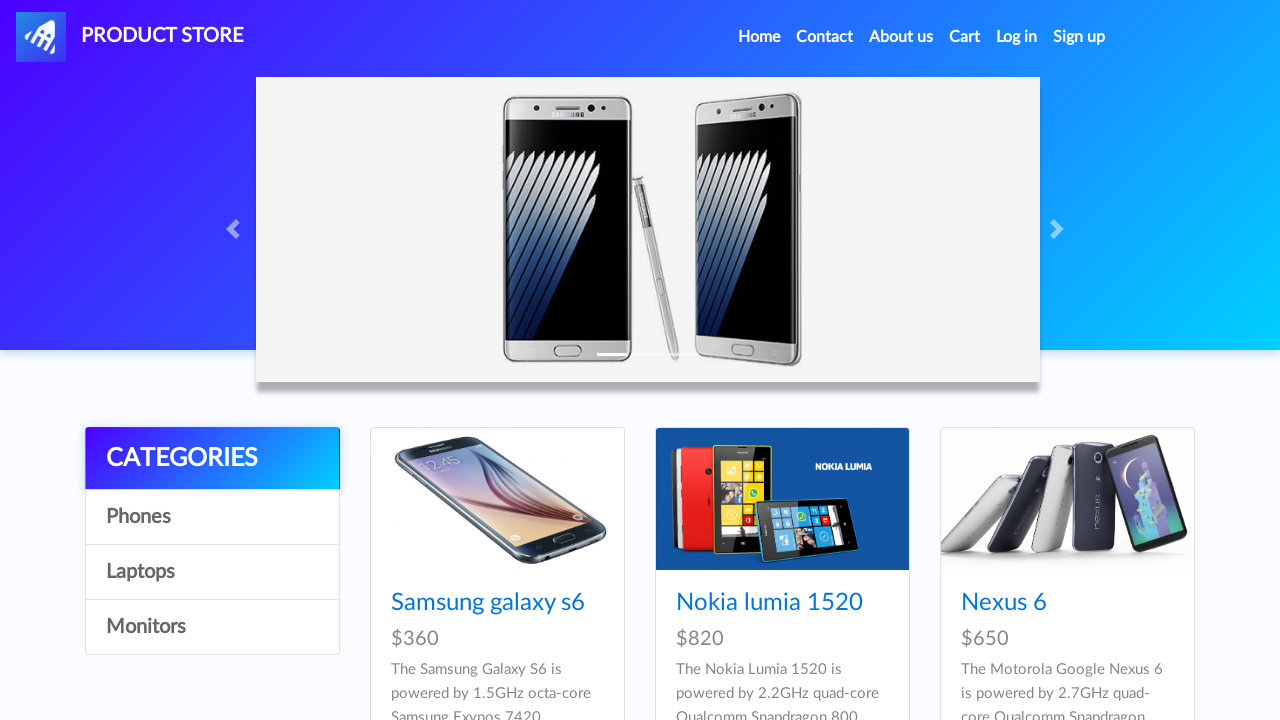

Waited for Phones category items to load
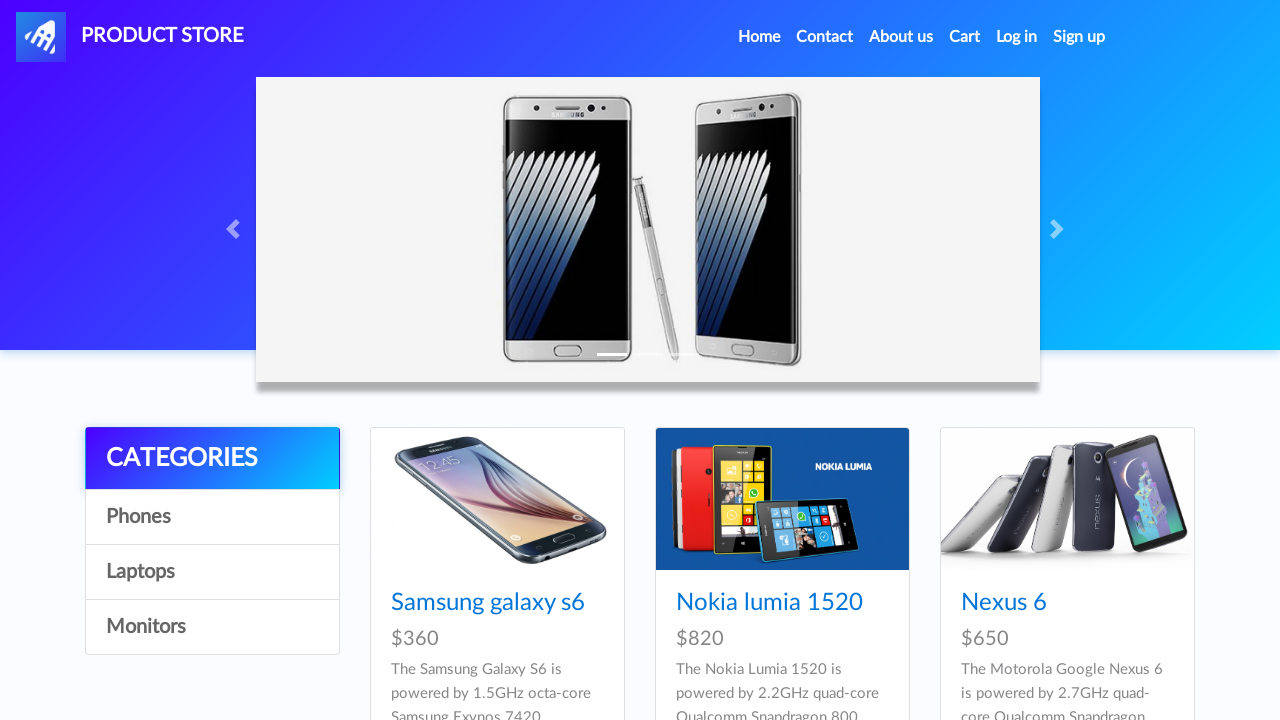

Clicked on Laptops category filter at (212, 572) on a:has-text('Laptops')
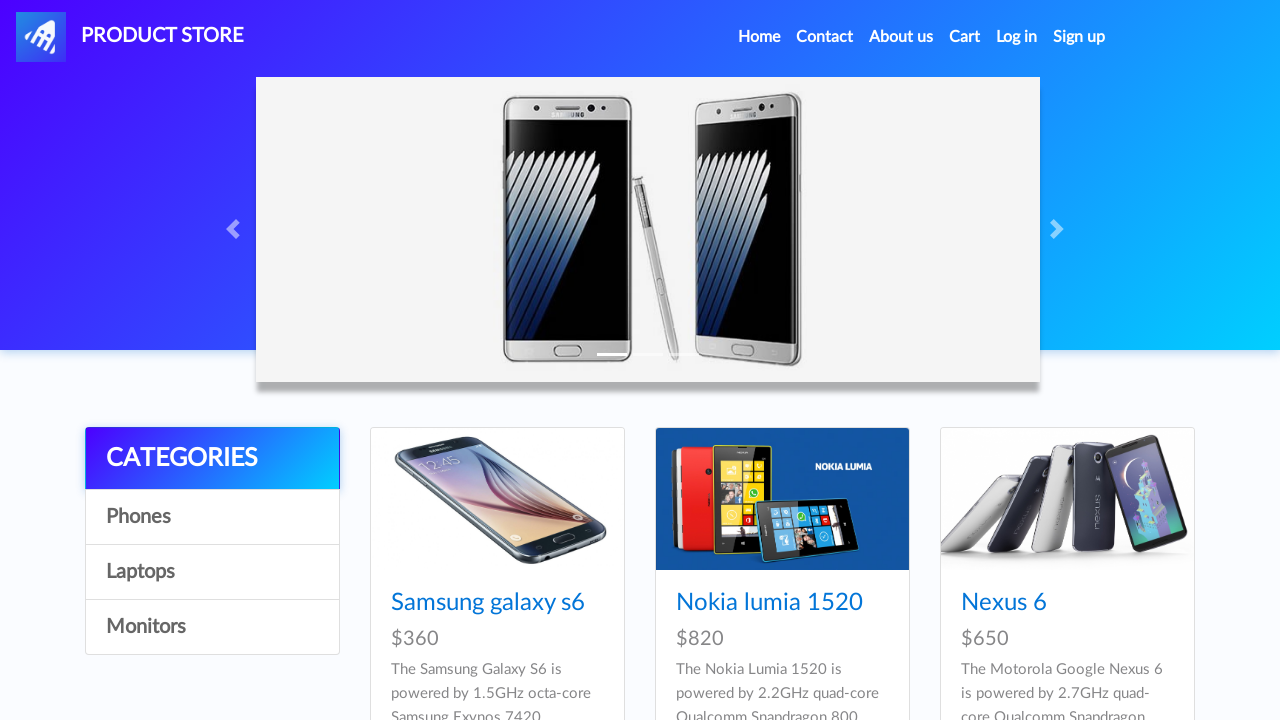

Waited for Laptops category items to load
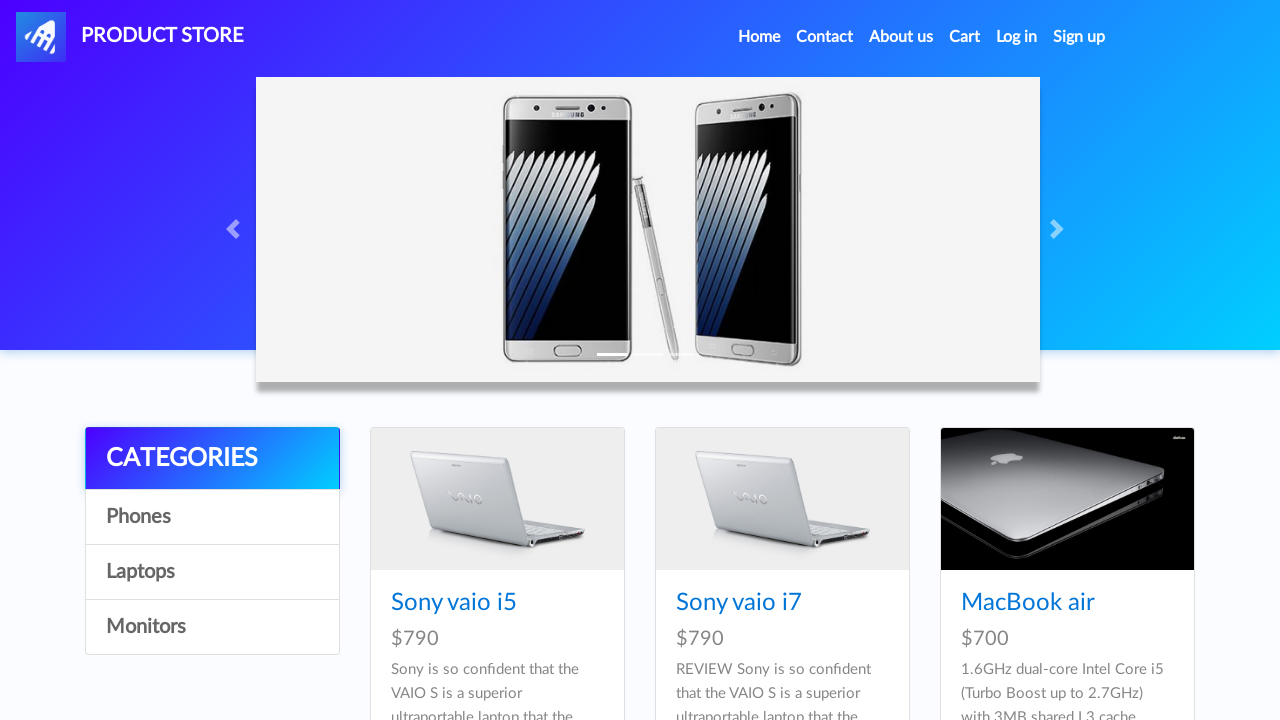

Clicked on Monitors category filter at (212, 627) on a:has-text('Monitors')
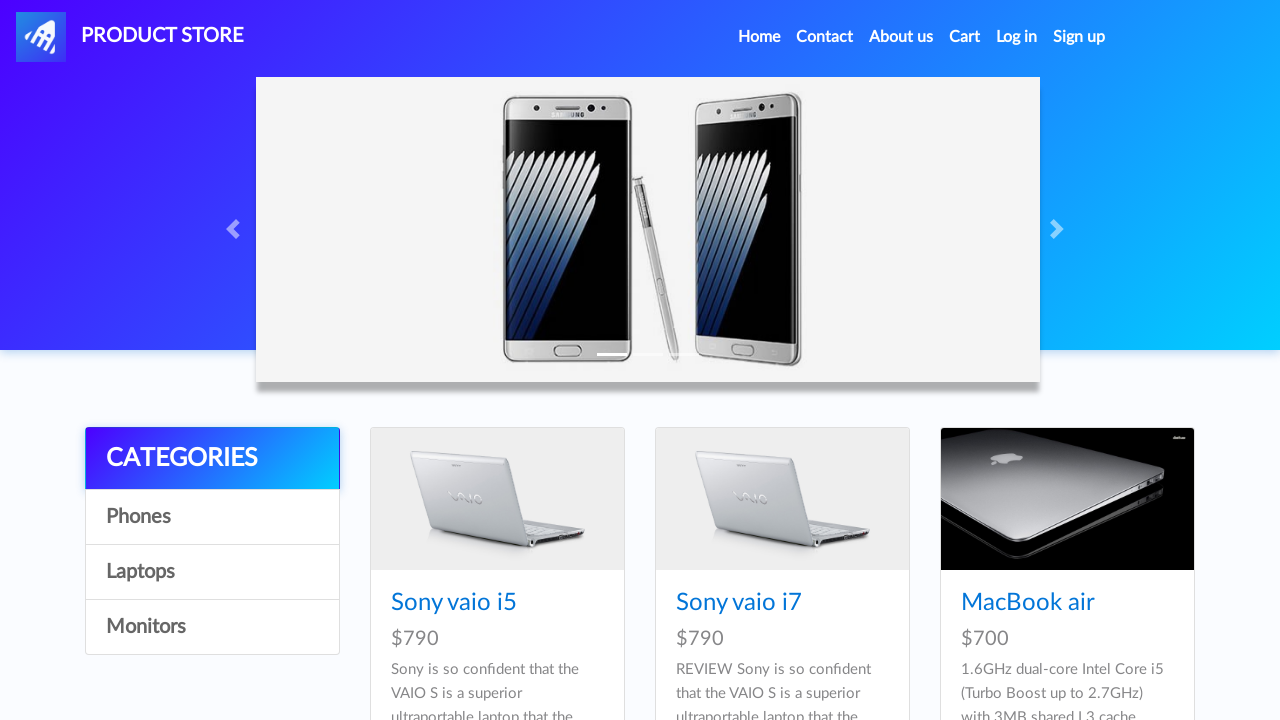

Waited for Monitors category items to load
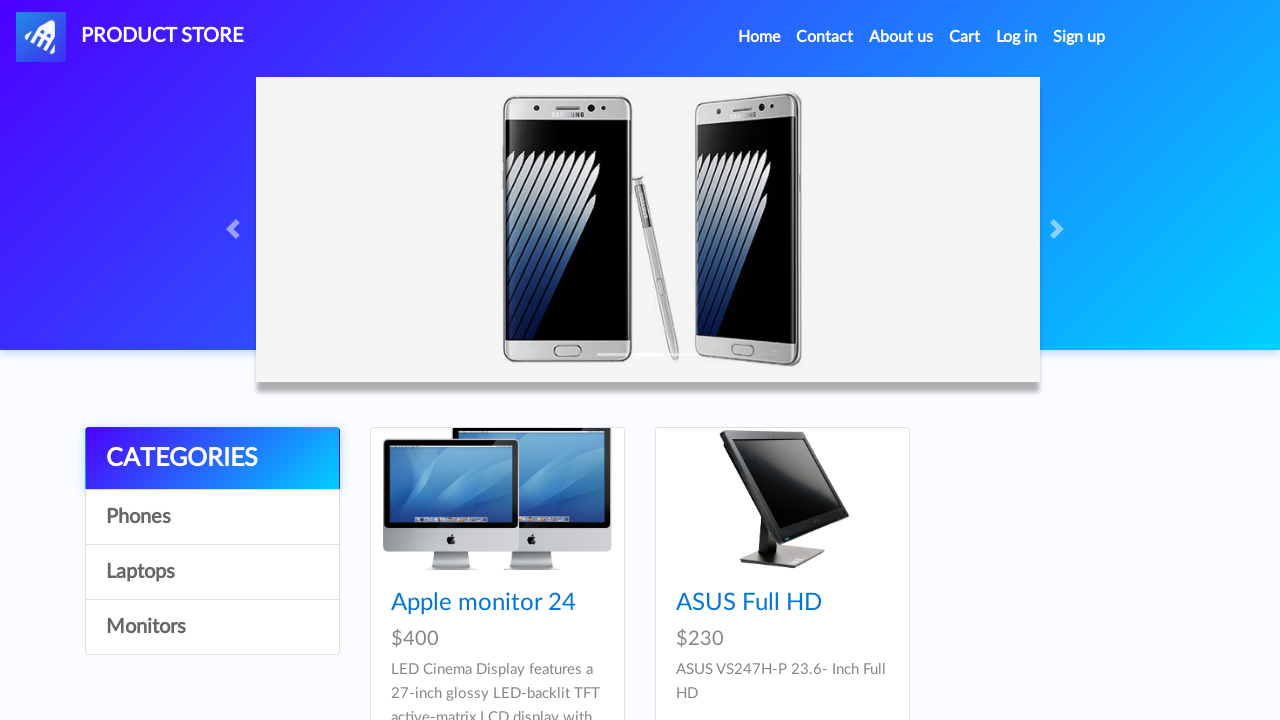

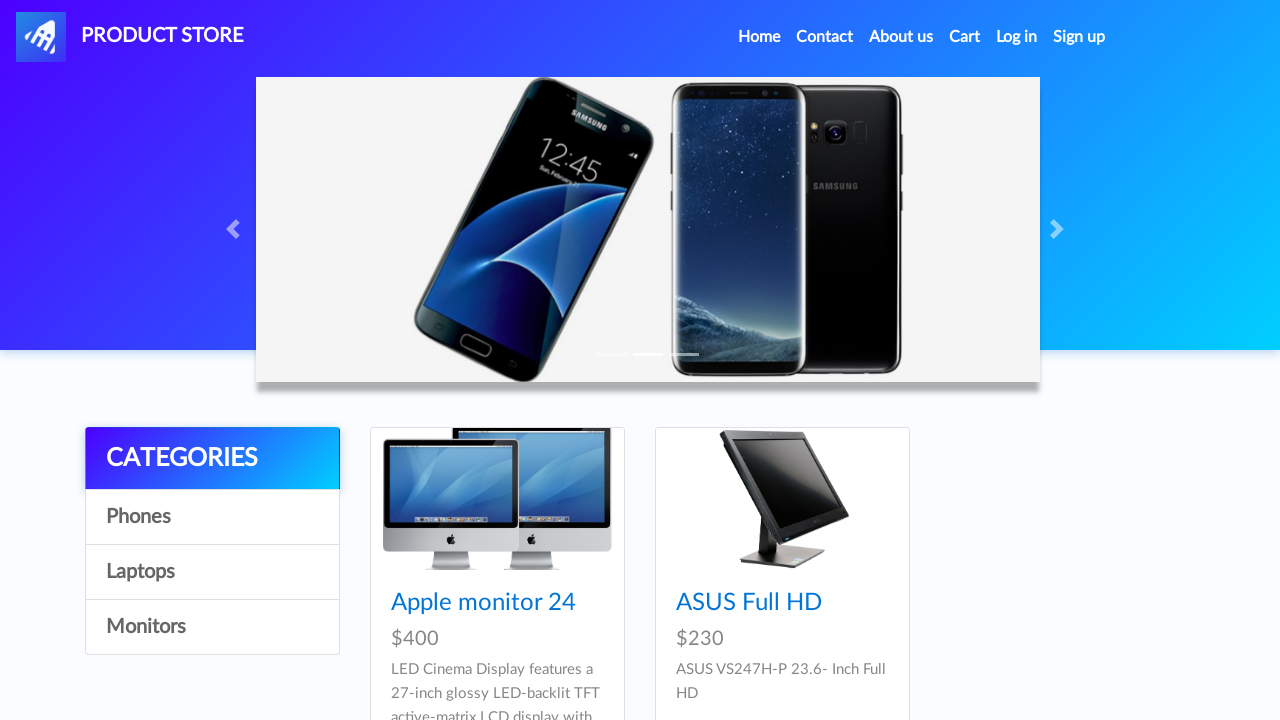